Tests radio button functionality by clicking the "Hockey" radio button and verifying it becomes selected

Starting URL: https://practice.cydeo.com/radio_buttons

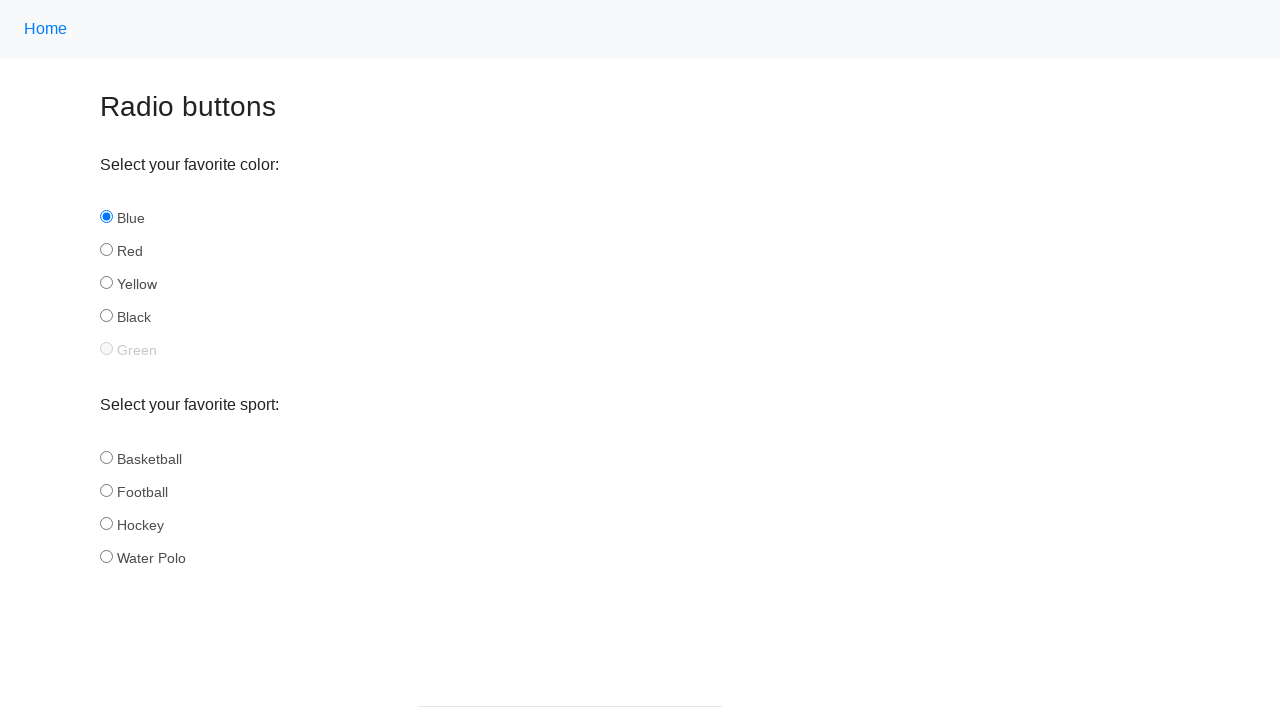

Clicked the Hockey radio button at (106, 523) on input#hockey
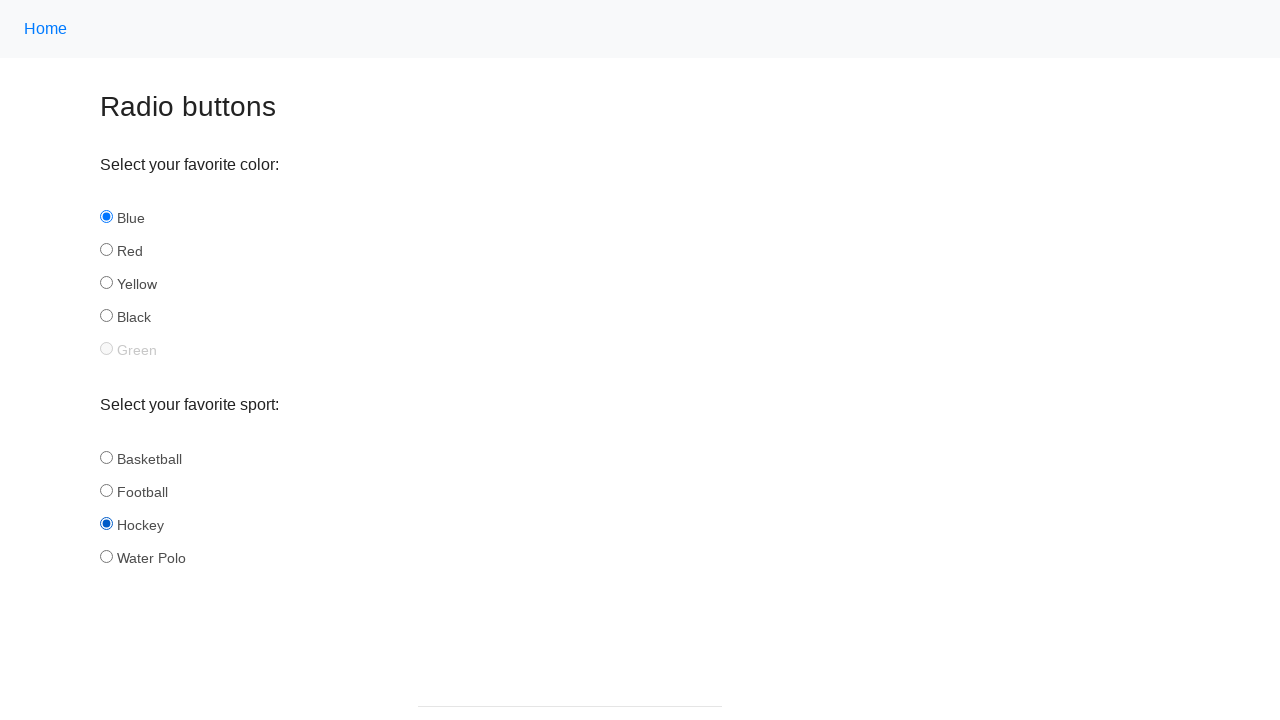

Verified that the Hockey radio button is selected
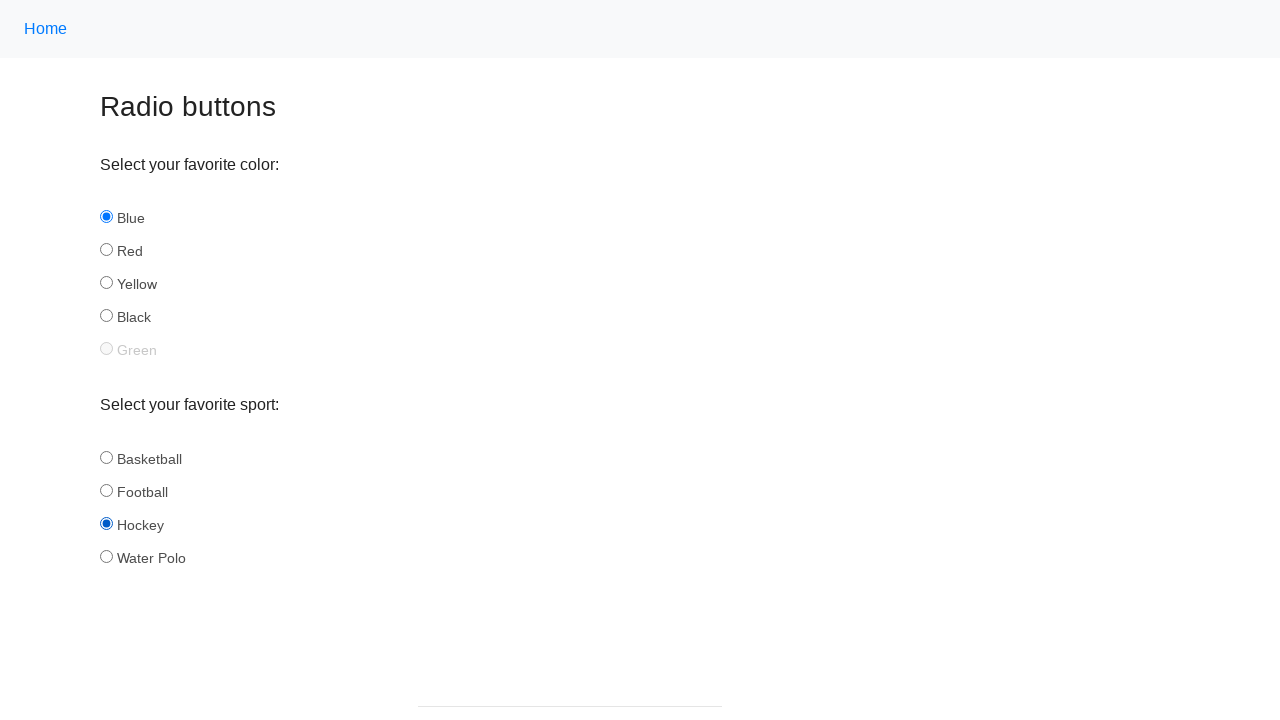

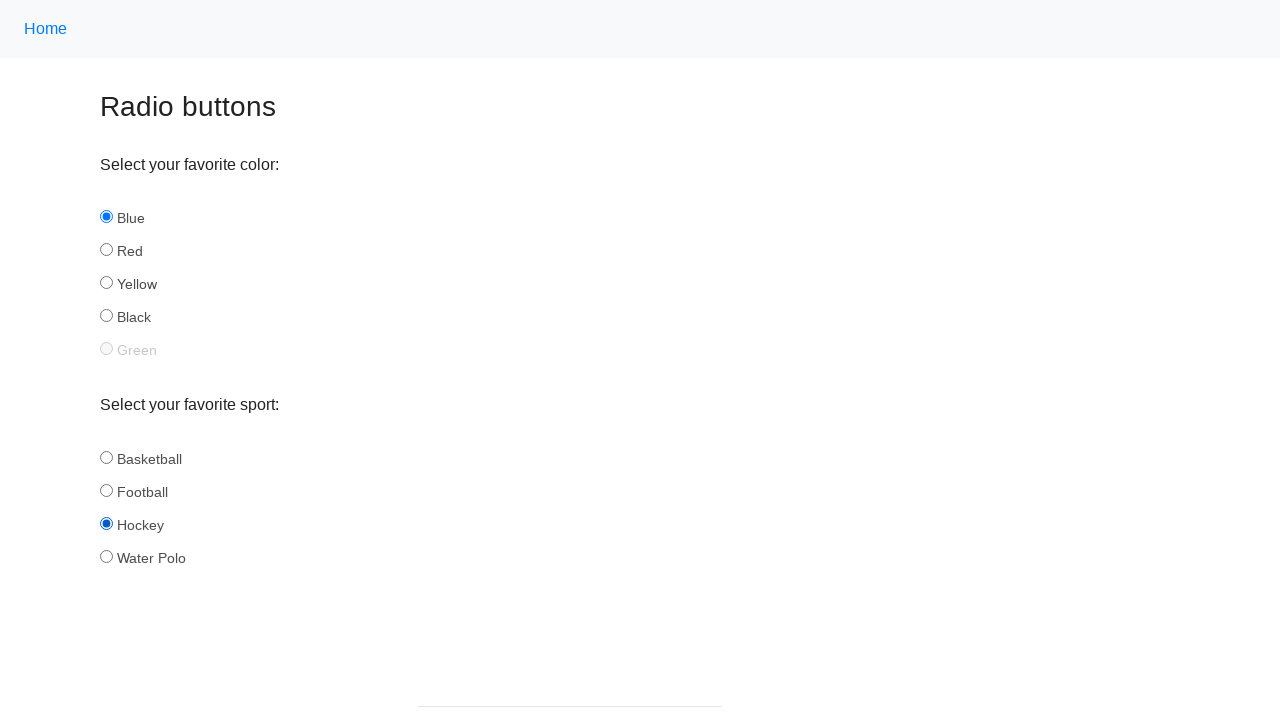